Tests mouse hover functionality by hovering over an element and clicking the revealed Top link

Starting URL: https://rahulshettyacademy.com/AutomationPractice/

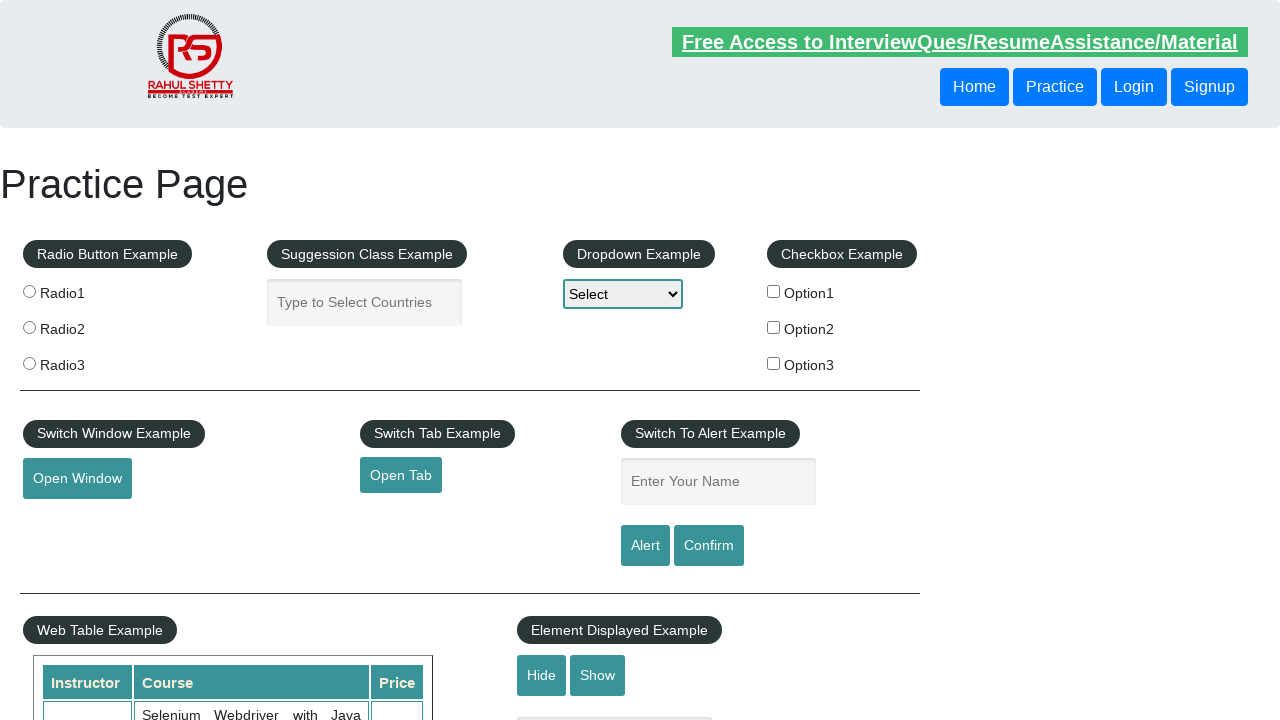

Hovered over the mouse hover element at (83, 361) on #mousehover
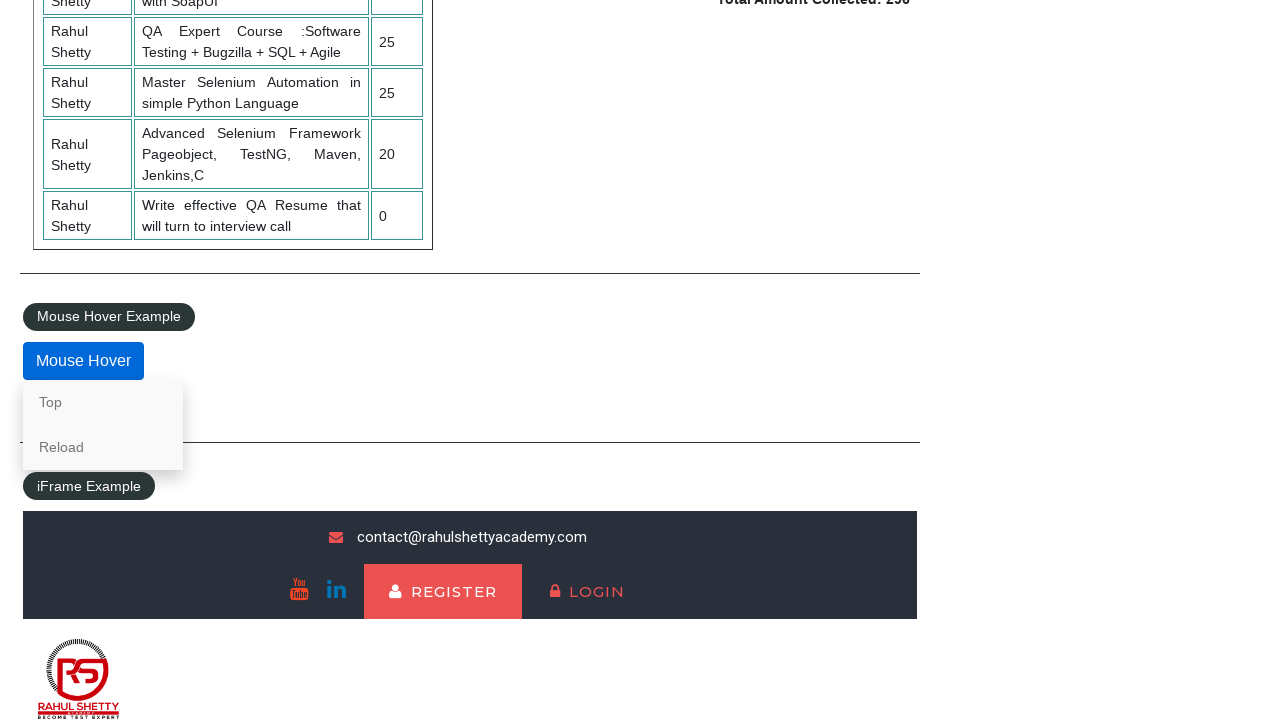

Clicked the Top link that appeared on hover at (103, 402) on internal:role=link[name="Top"i]
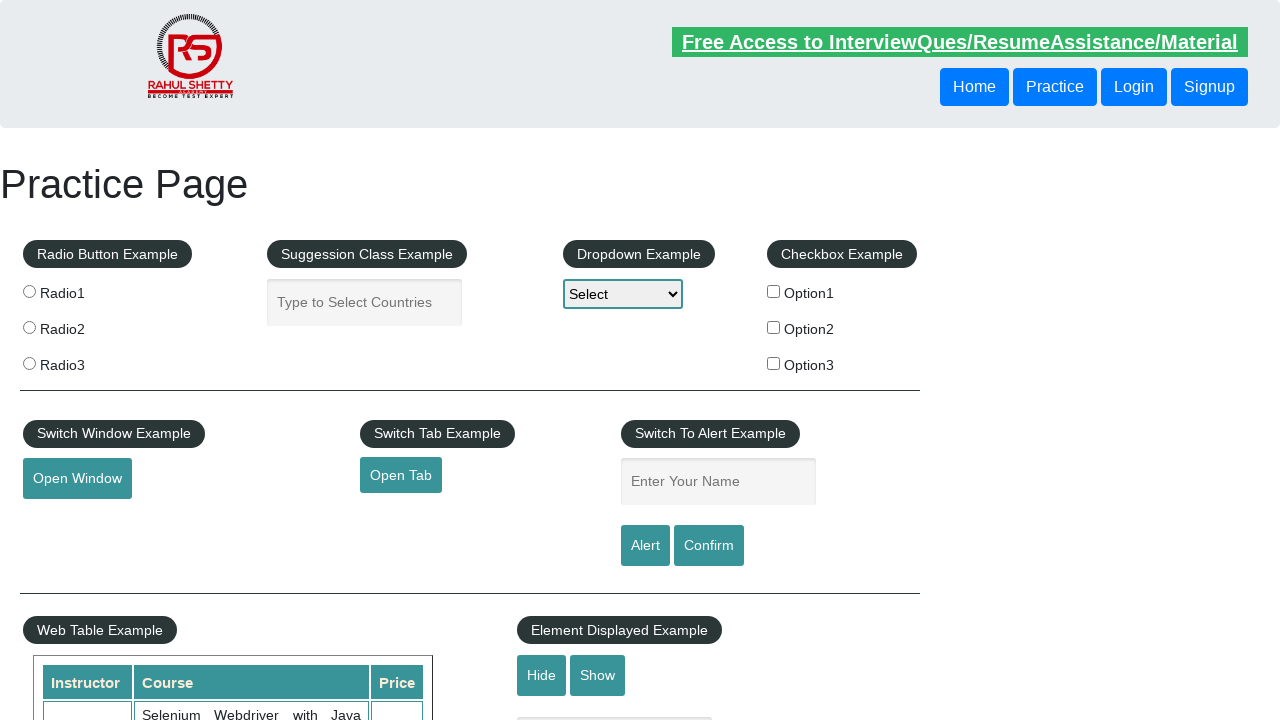

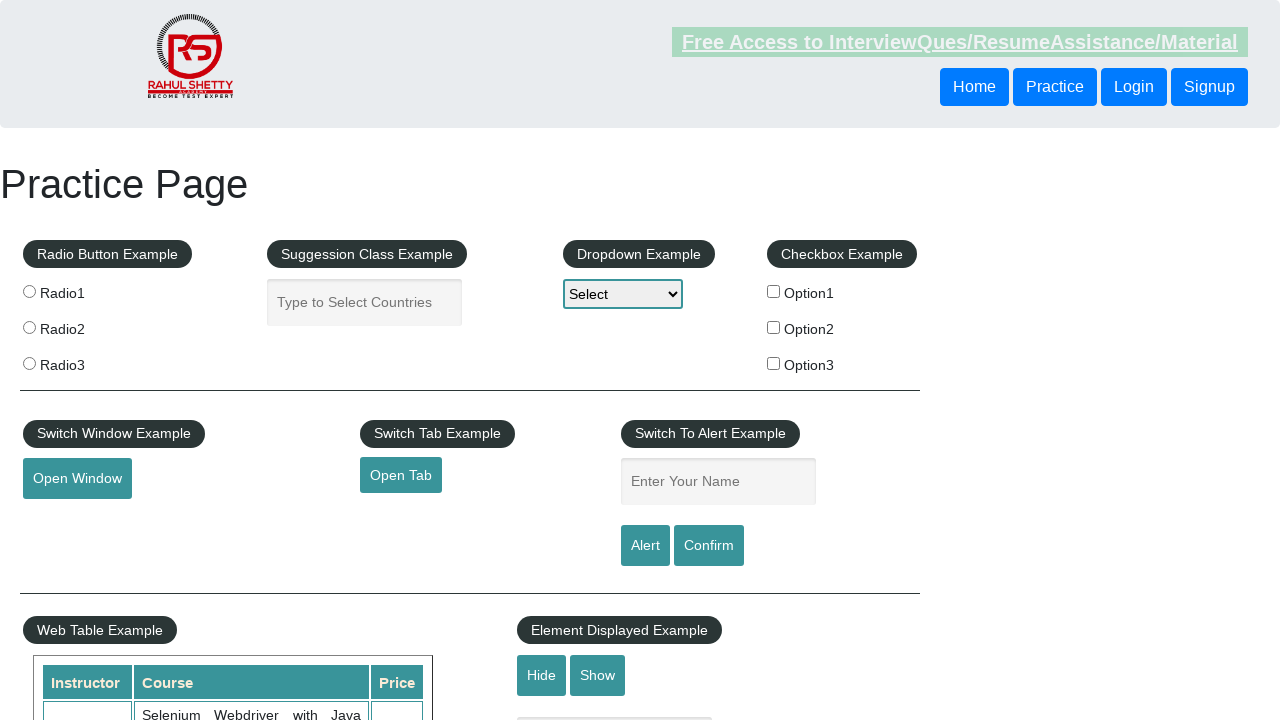